Tests that new todo items are appended to the bottom of the list by creating 3 items

Starting URL: https://demo.playwright.dev/todomvc

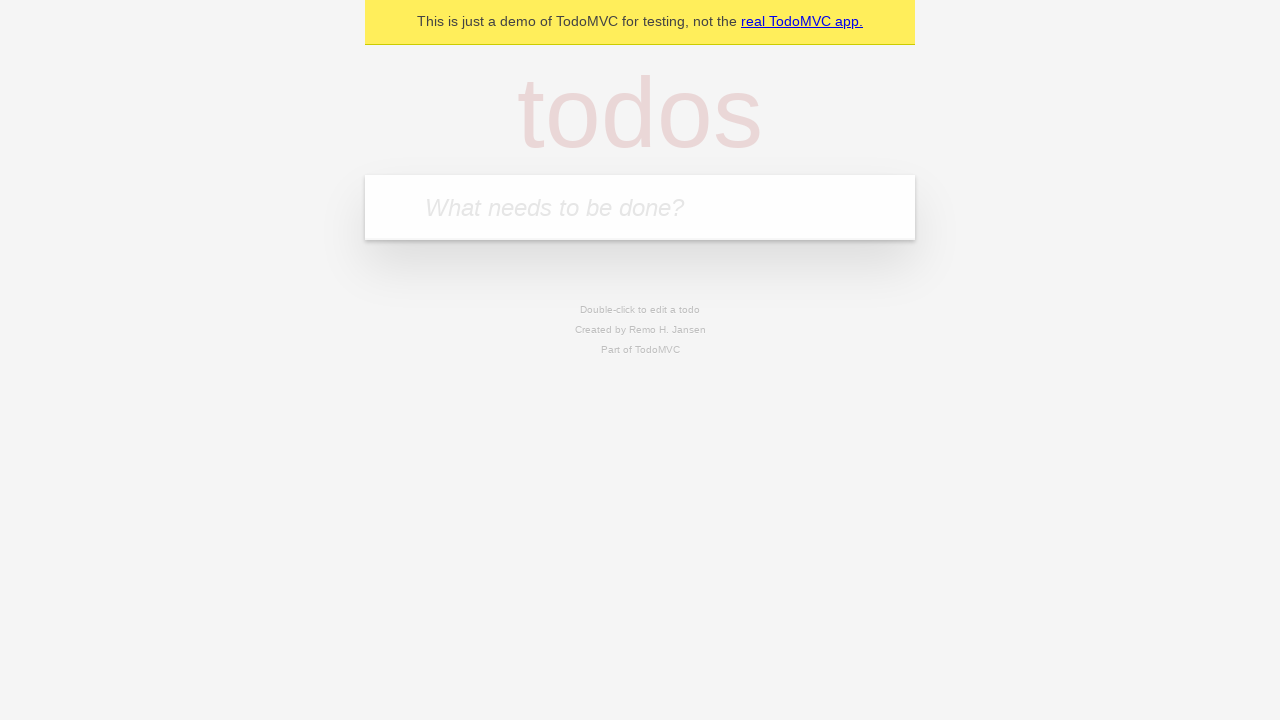

Located the 'What needs to be done?' input field
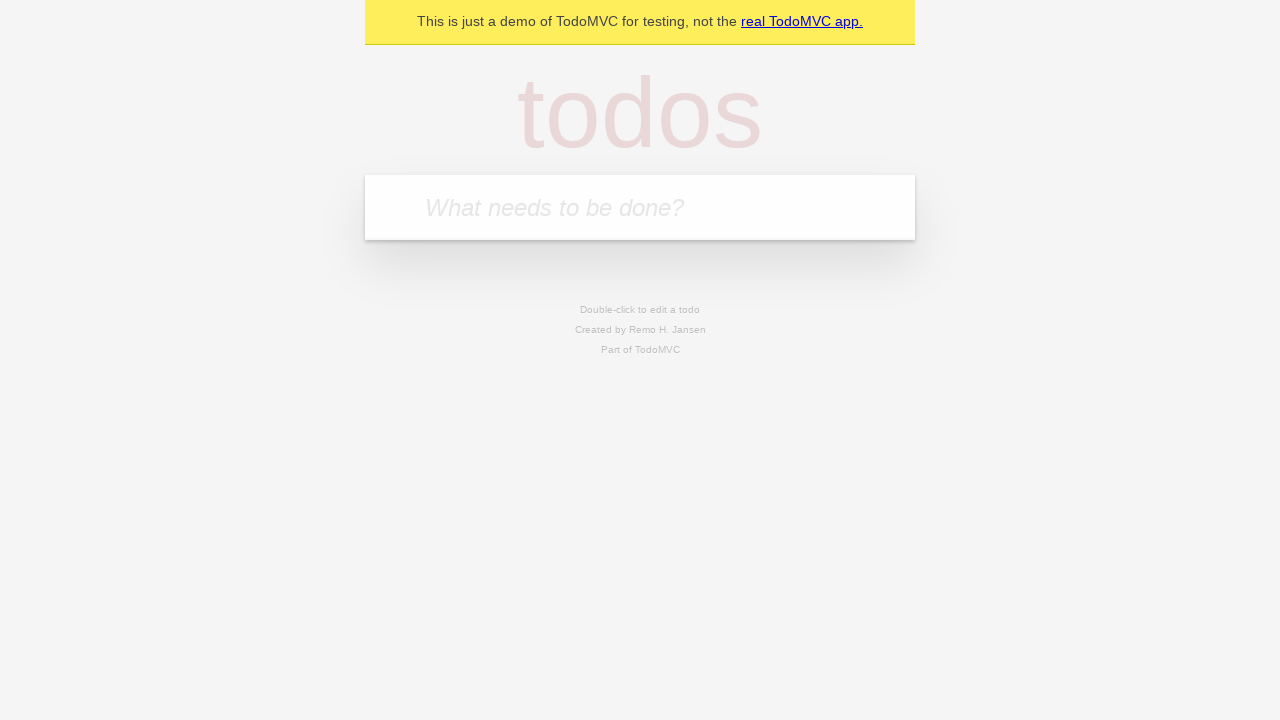

Filled todo input with 'buy some cheese' on internal:attr=[placeholder="What needs to be done?"i]
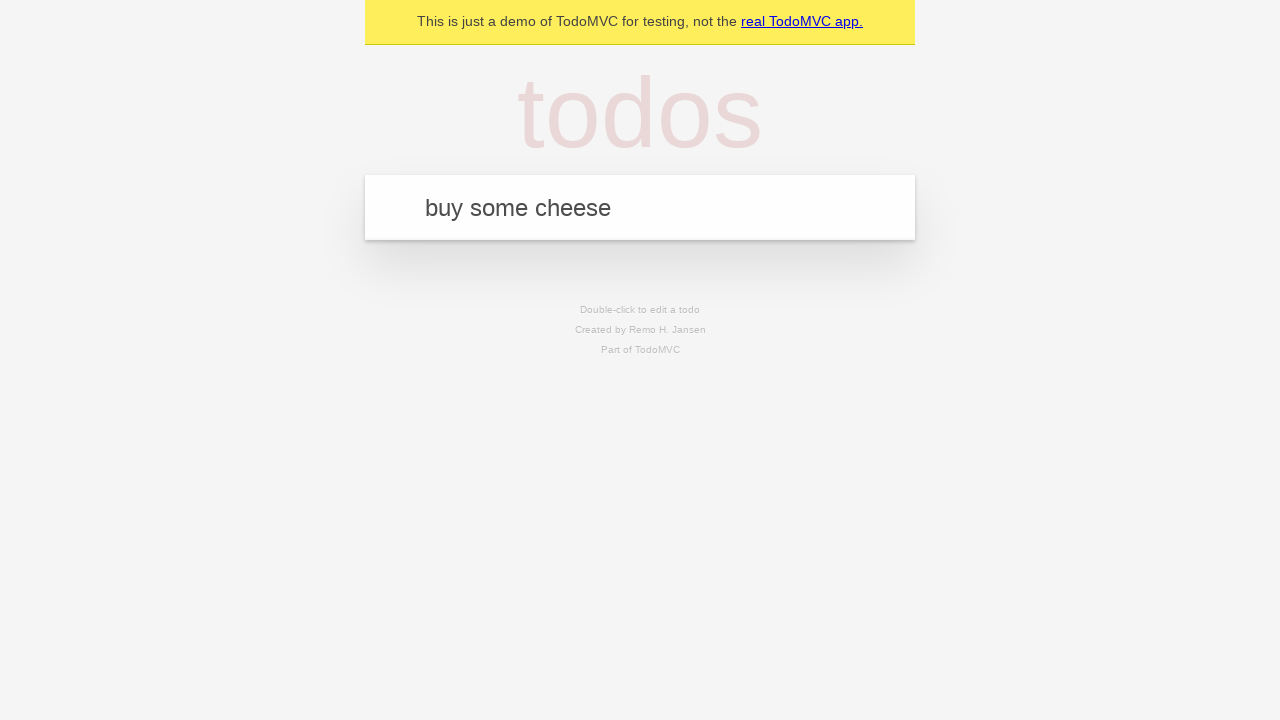

Pressed Enter to create todo item 'buy some cheese' on internal:attr=[placeholder="What needs to be done?"i]
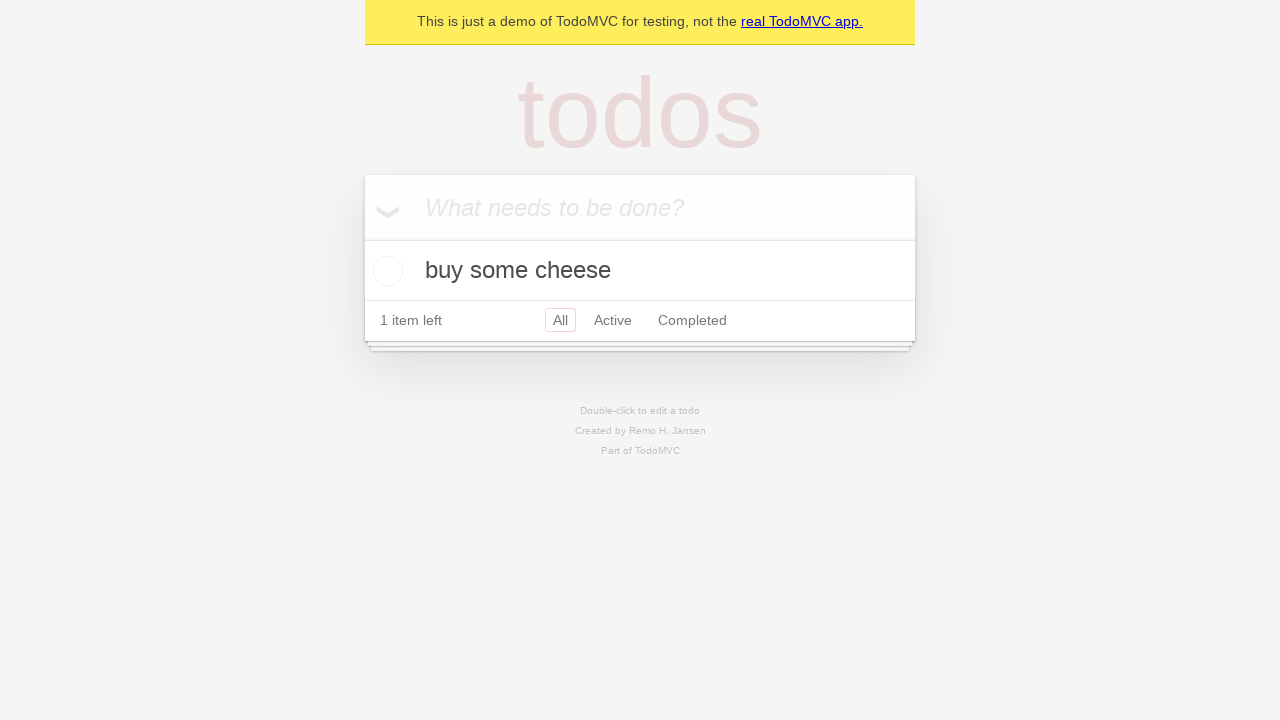

Filled todo input with 'feed the cat' on internal:attr=[placeholder="What needs to be done?"i]
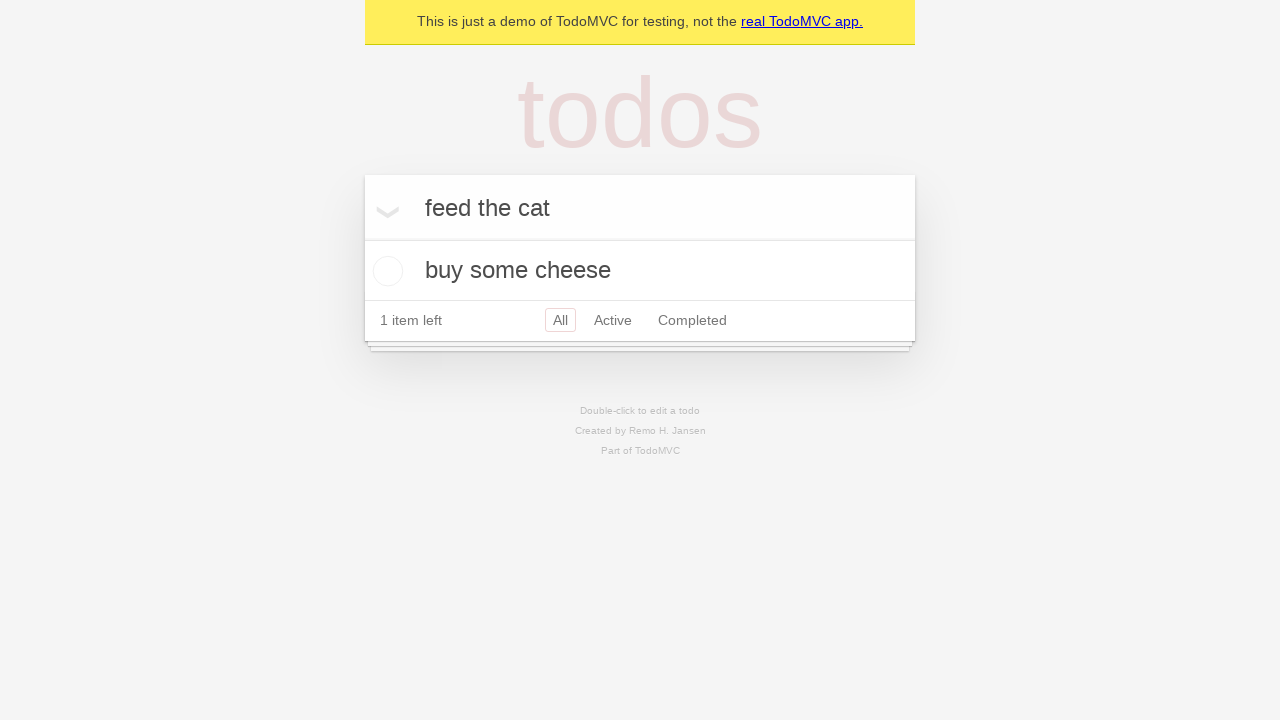

Pressed Enter to create todo item 'feed the cat' on internal:attr=[placeholder="What needs to be done?"i]
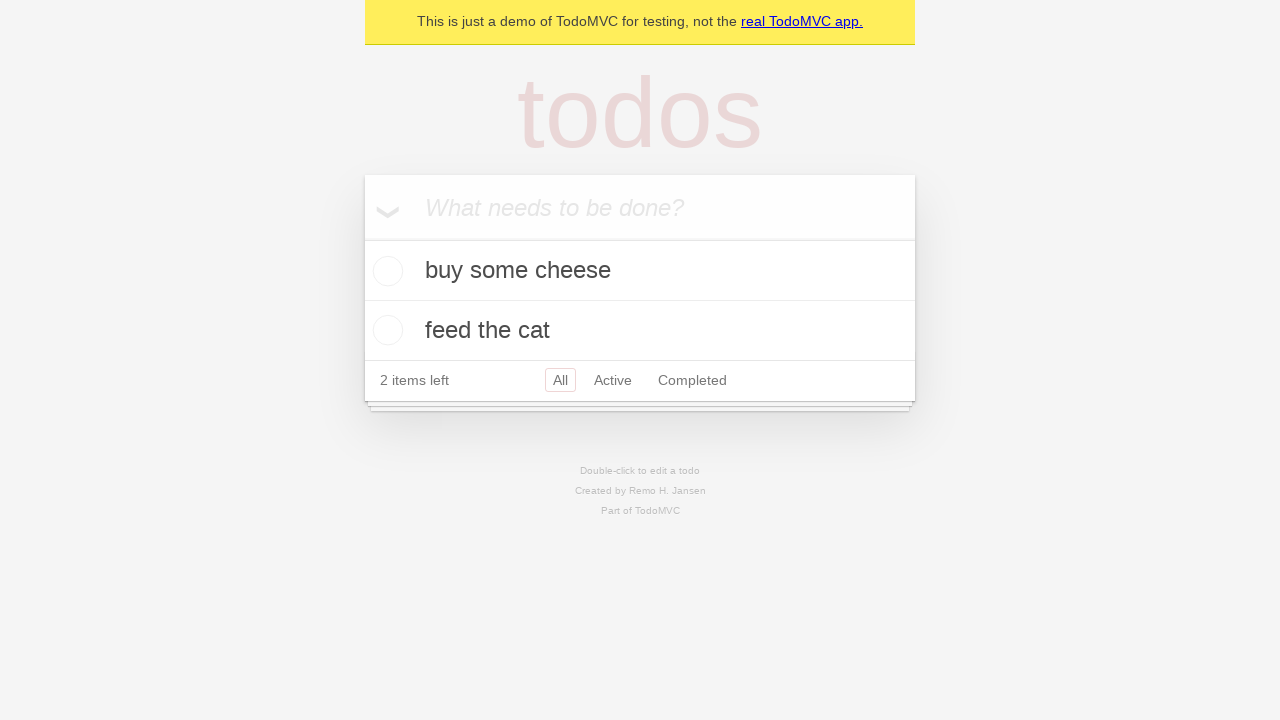

Filled todo input with 'book a doctors appointment' on internal:attr=[placeholder="What needs to be done?"i]
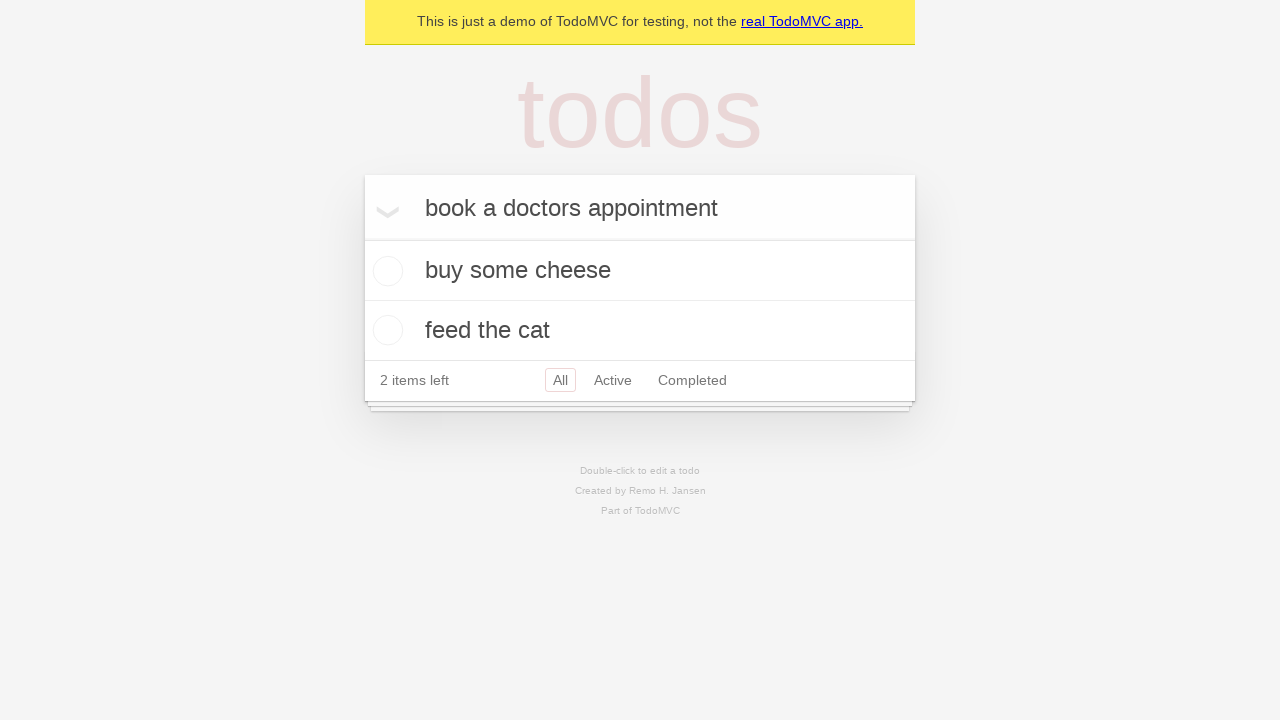

Pressed Enter to create todo item 'book a doctors appointment' on internal:attr=[placeholder="What needs to be done?"i]
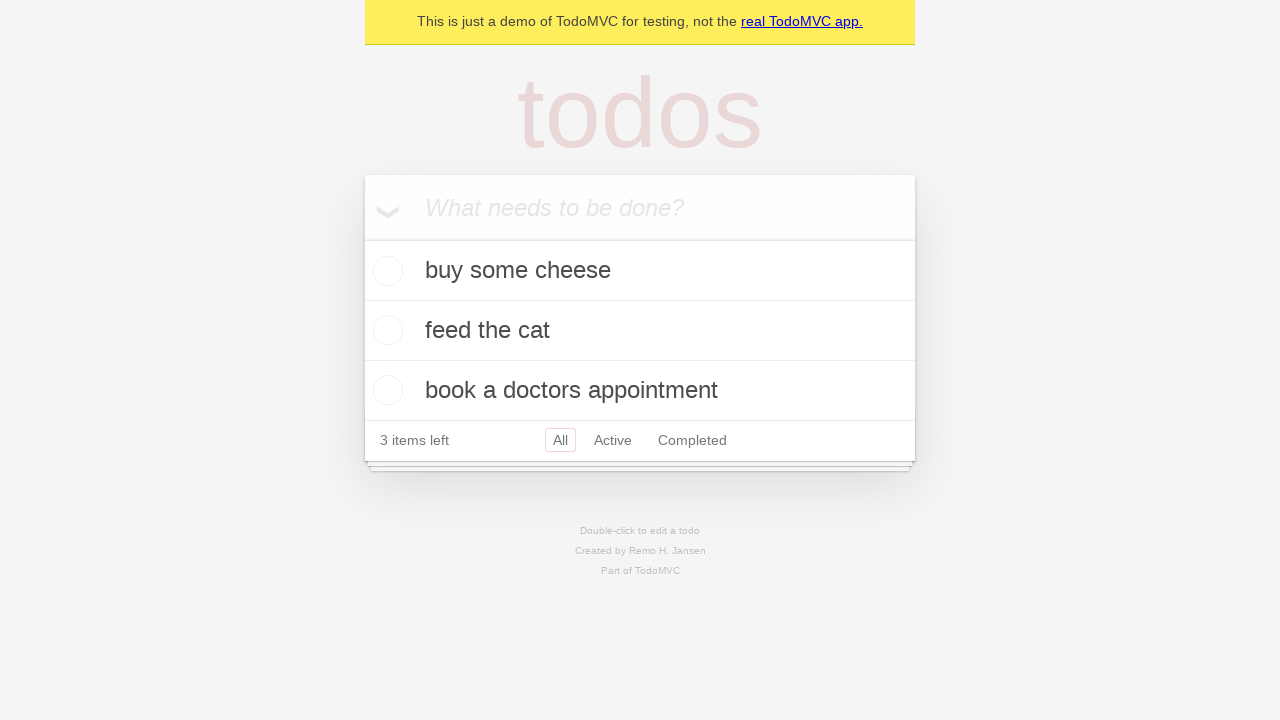

Verified all 3 todo items have been appended to the list
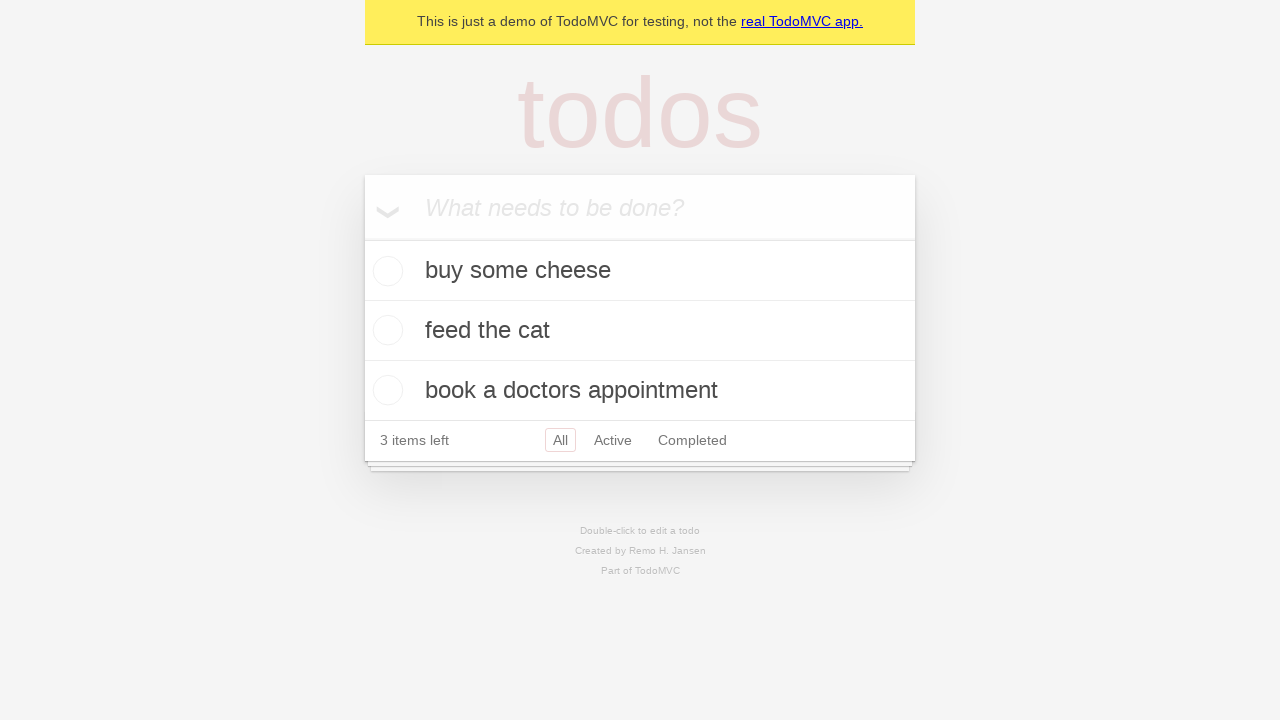

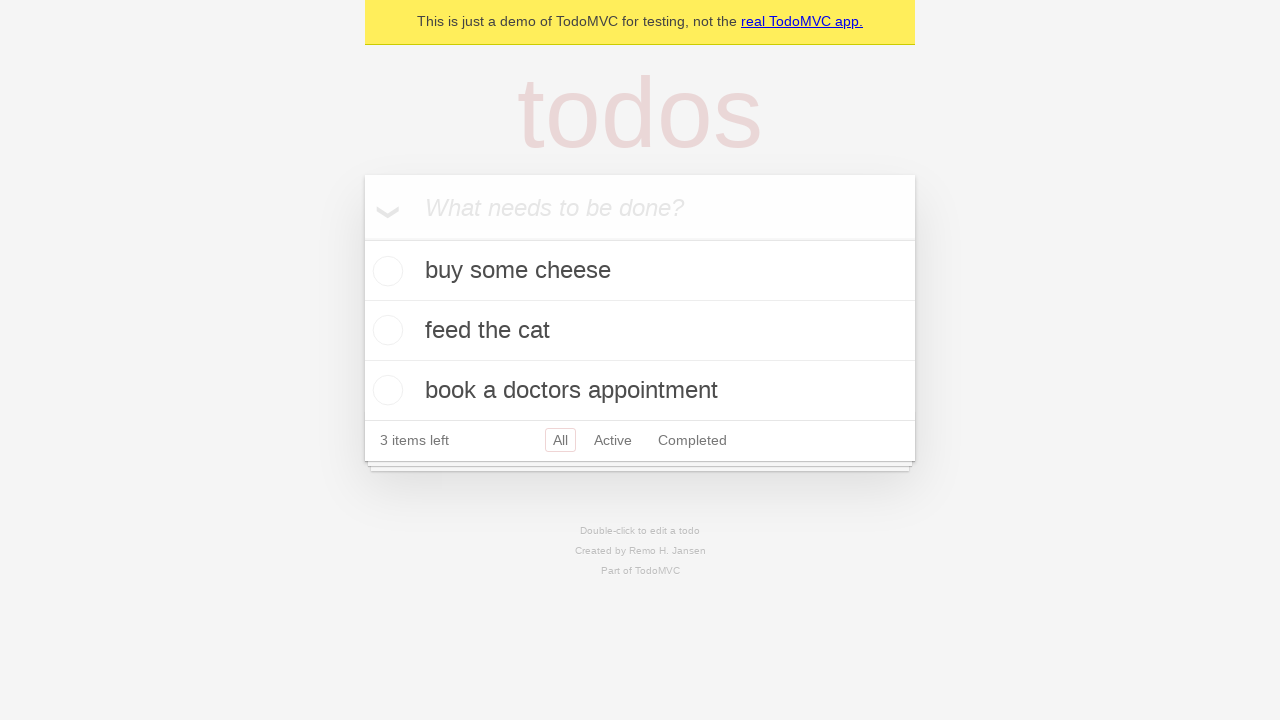